Tests checkbox form elements on Bootstrap documentation by verifying enabled/disabled states and clicking on a default checkbox to check it.

Starting URL: https://getbootstrap.com/docs/4.4/components/forms/#checkboxes-and-radios

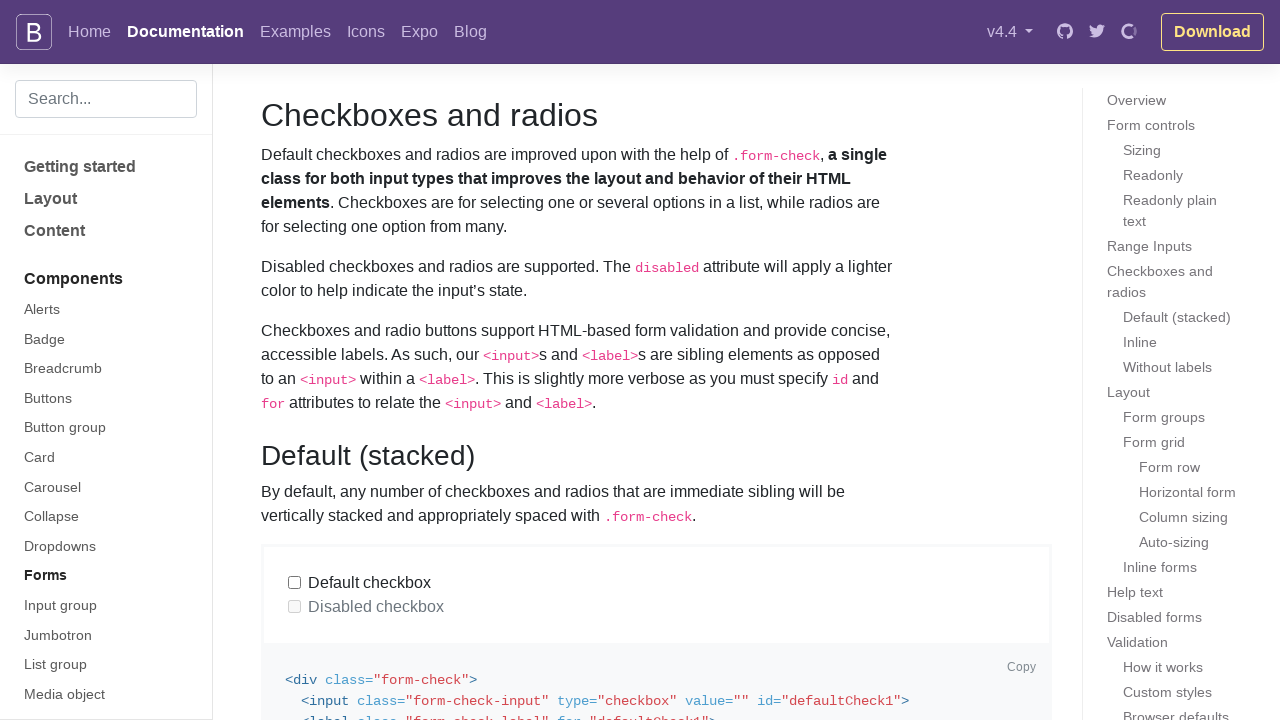

Waited for checkboxes and radios section to load
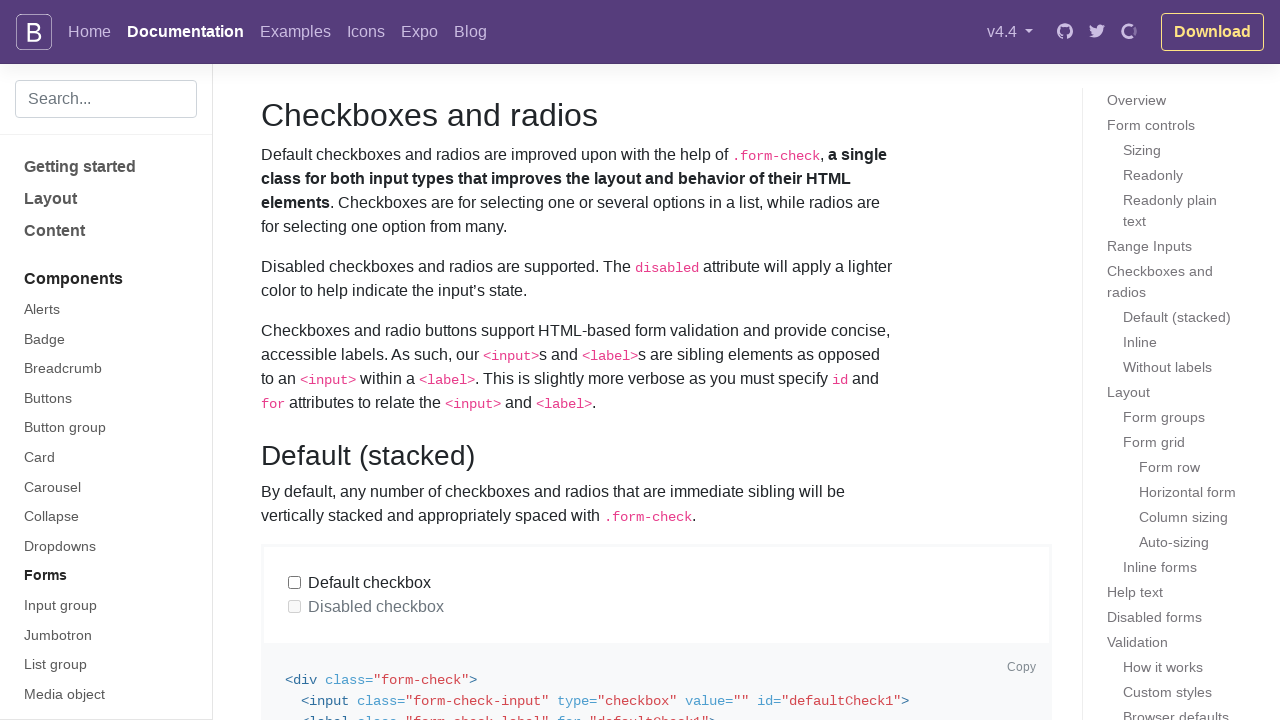

Located the first default checkbox element
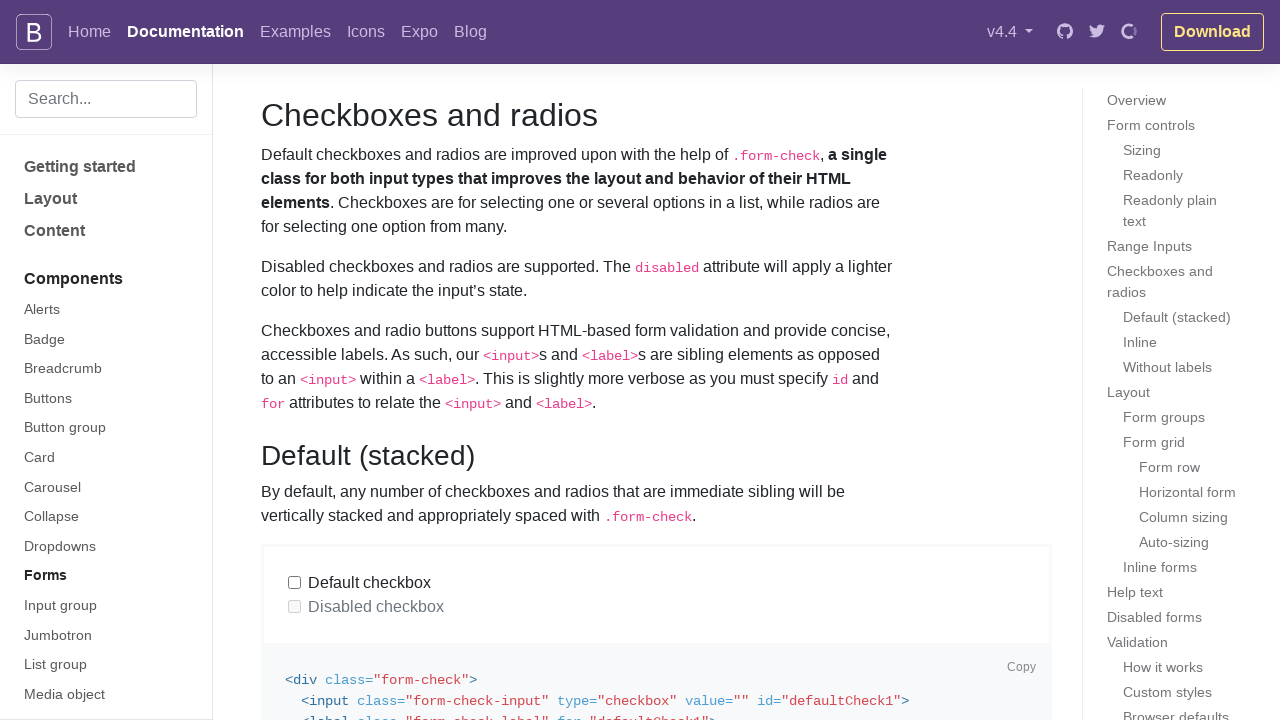

Verified that the default checkbox is enabled
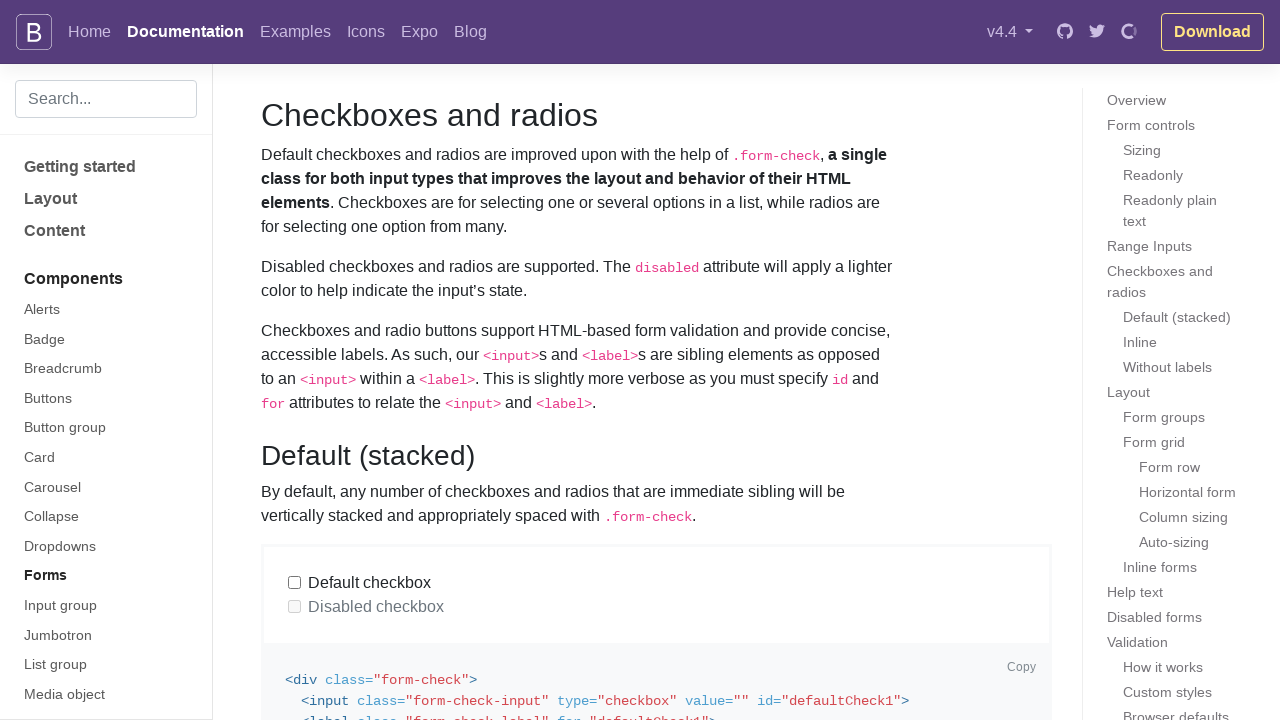

Located the first disabled checkbox element
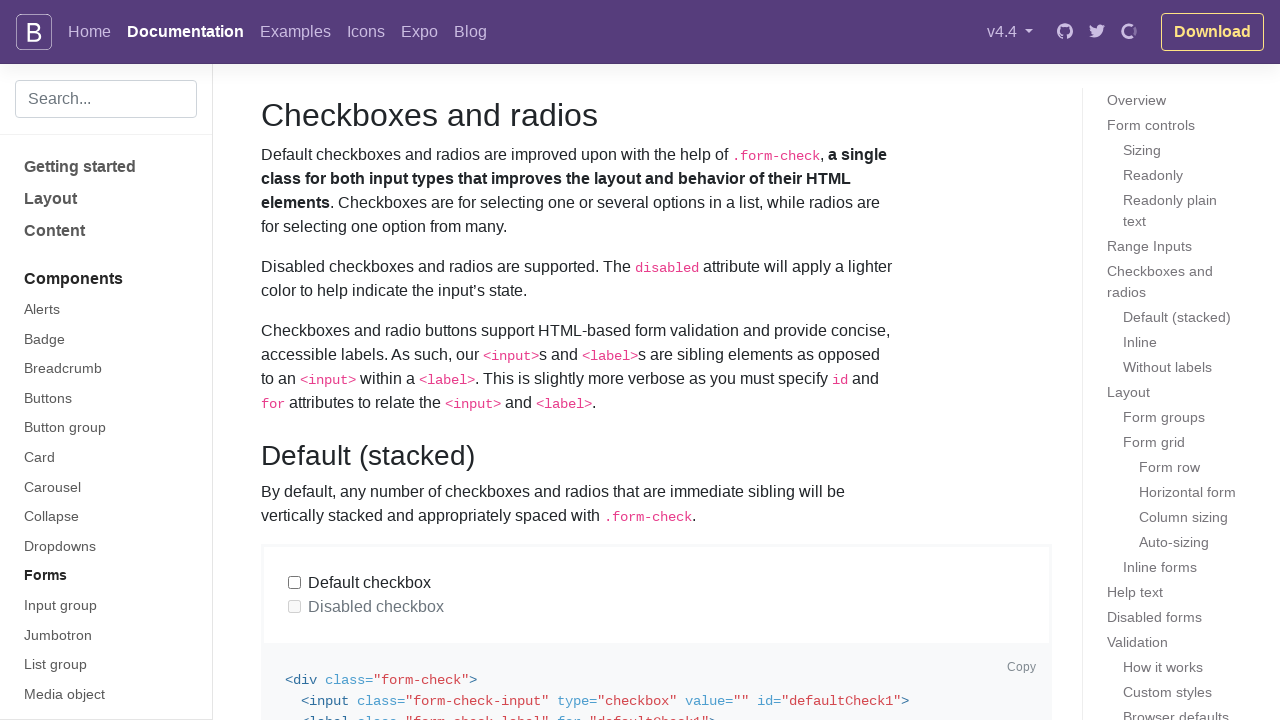

Verified that the disabled checkbox is disabled
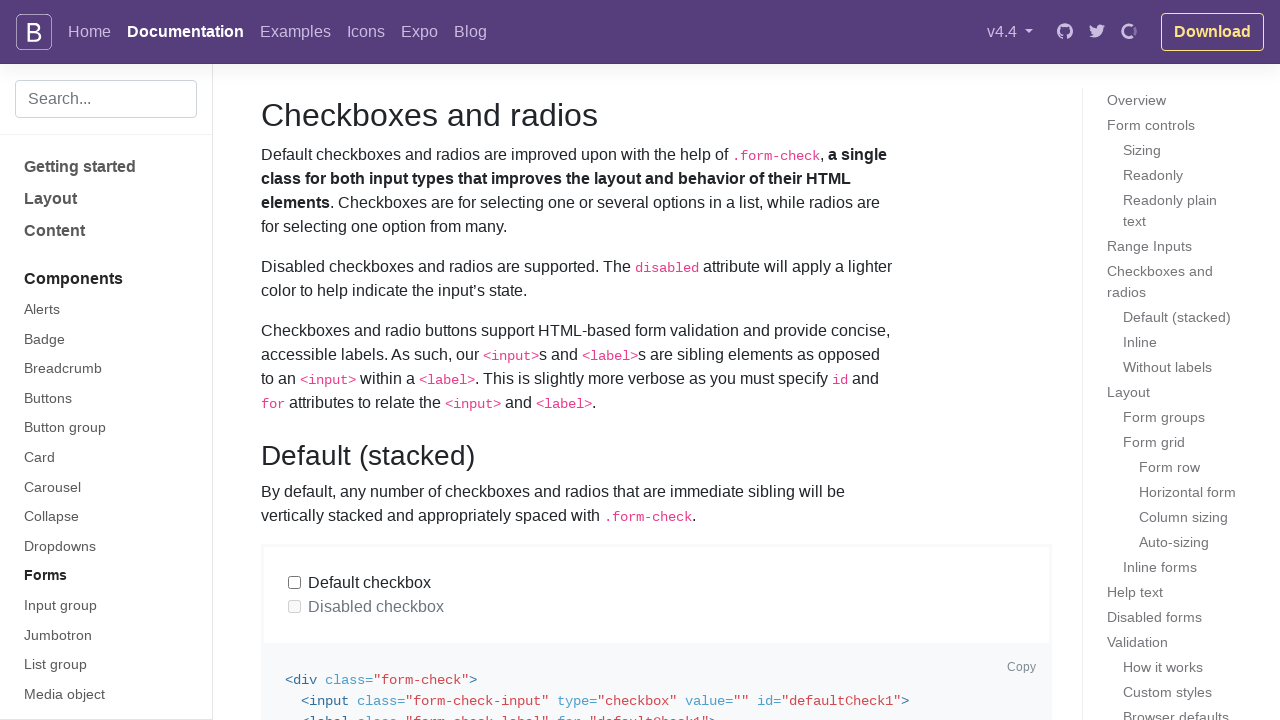

Verified that the default checkbox is initially unchecked
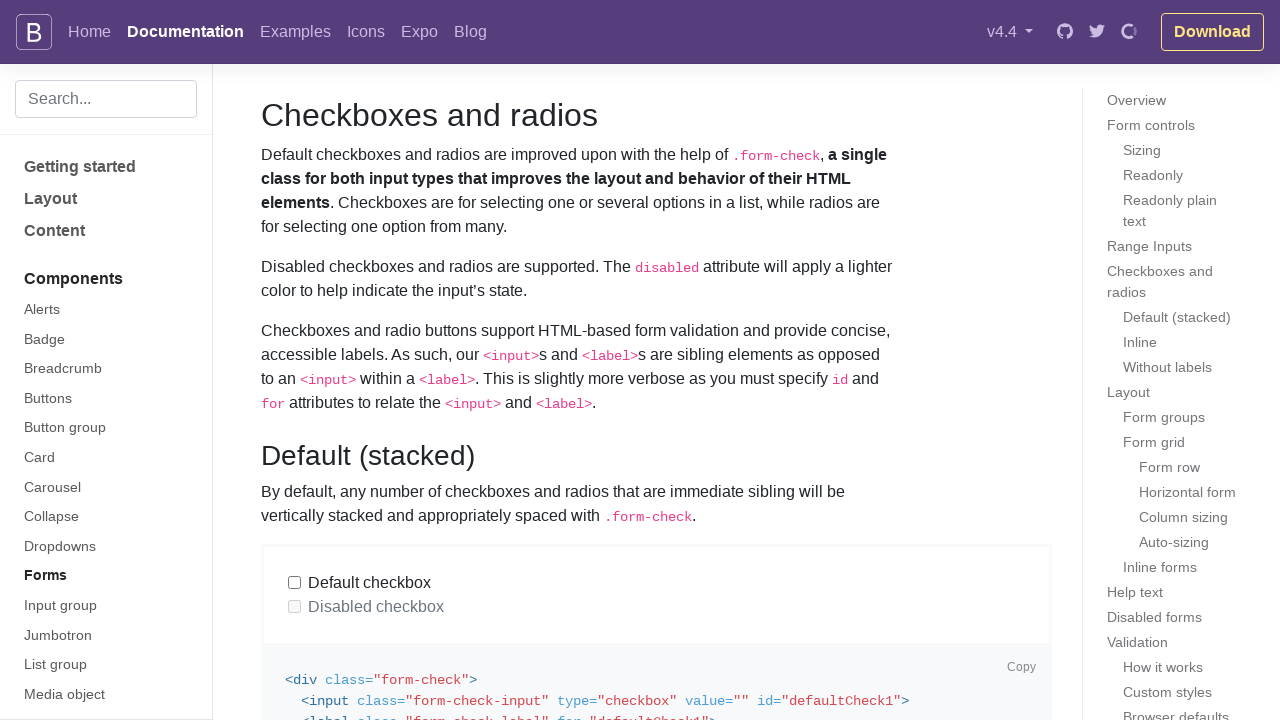

Clicked on the default checkbox to check it at (295, 360) on input[type='checkbox'] >> nth=0
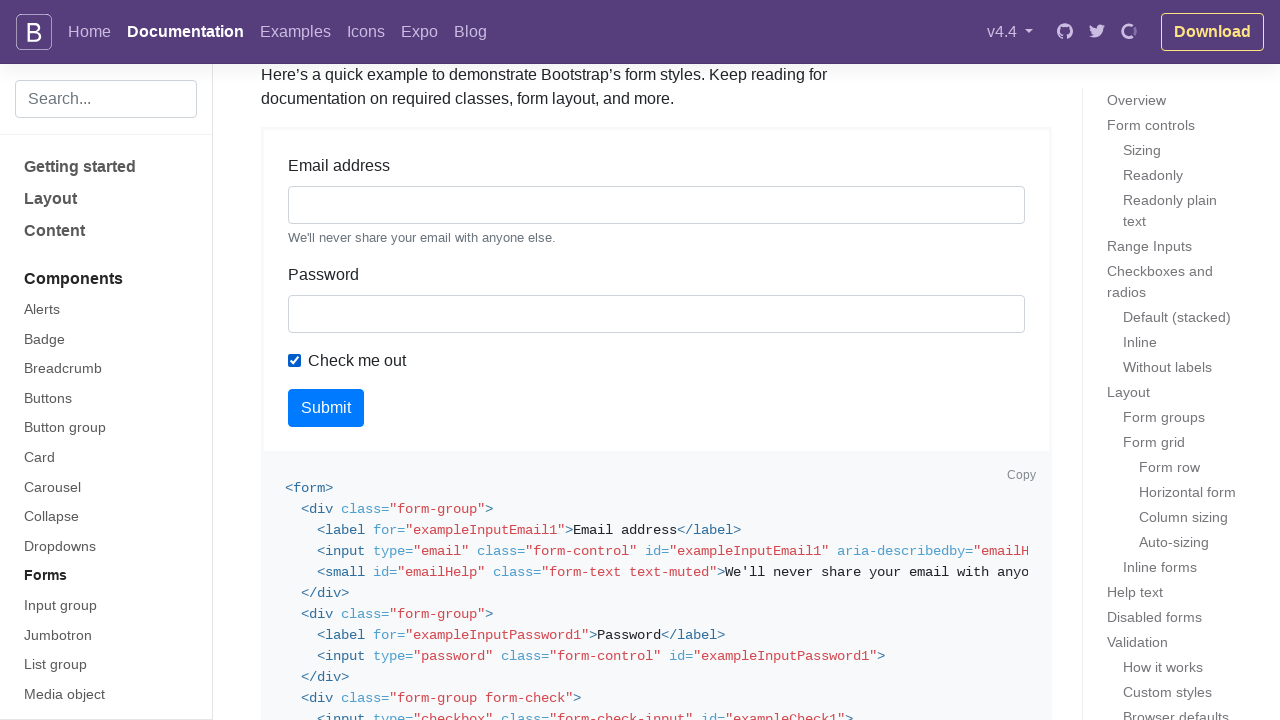

Verified that the default checkbox is now checked
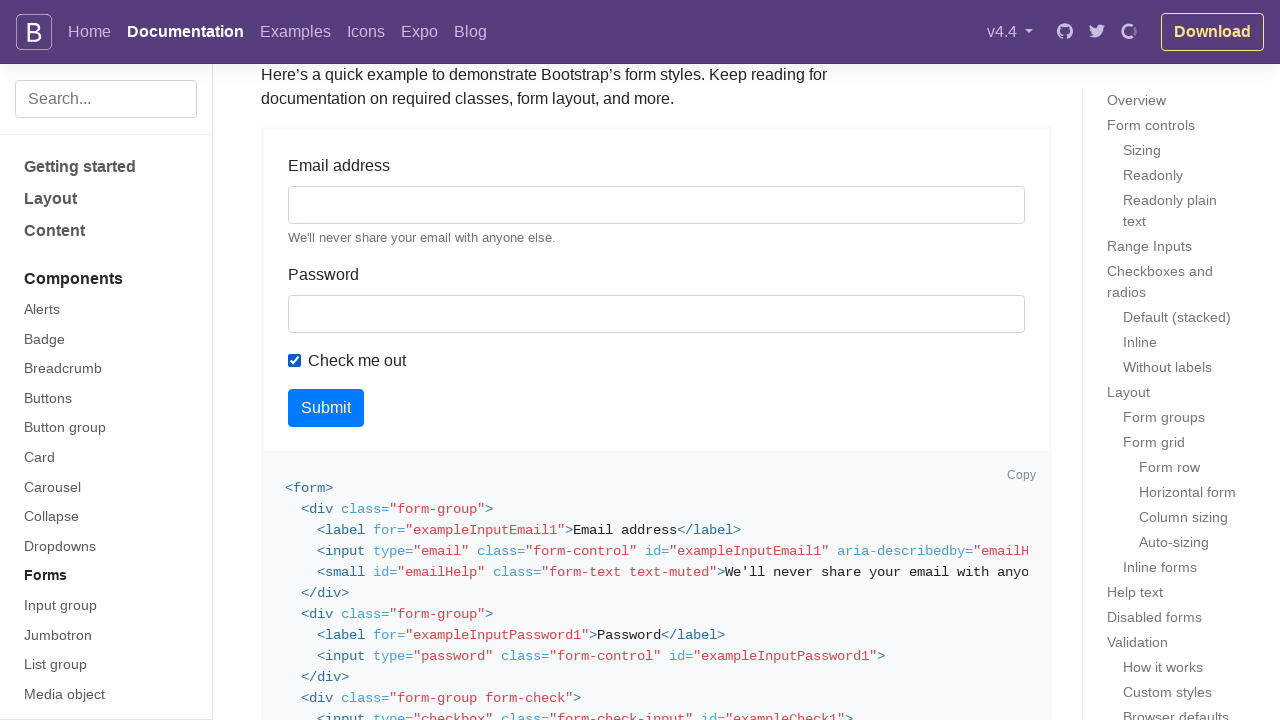

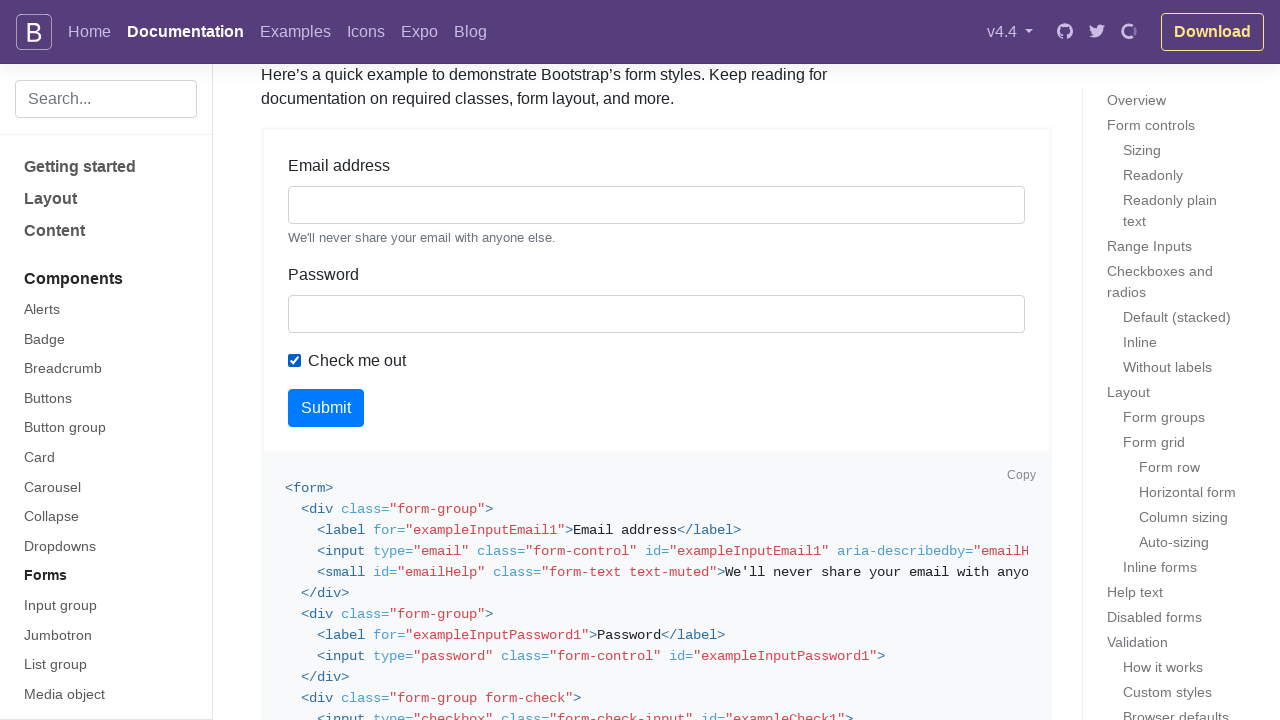